Navigates through links to a test page and verifies an h1 element exists

Starting URL: https://teserat.github.io/welcome/

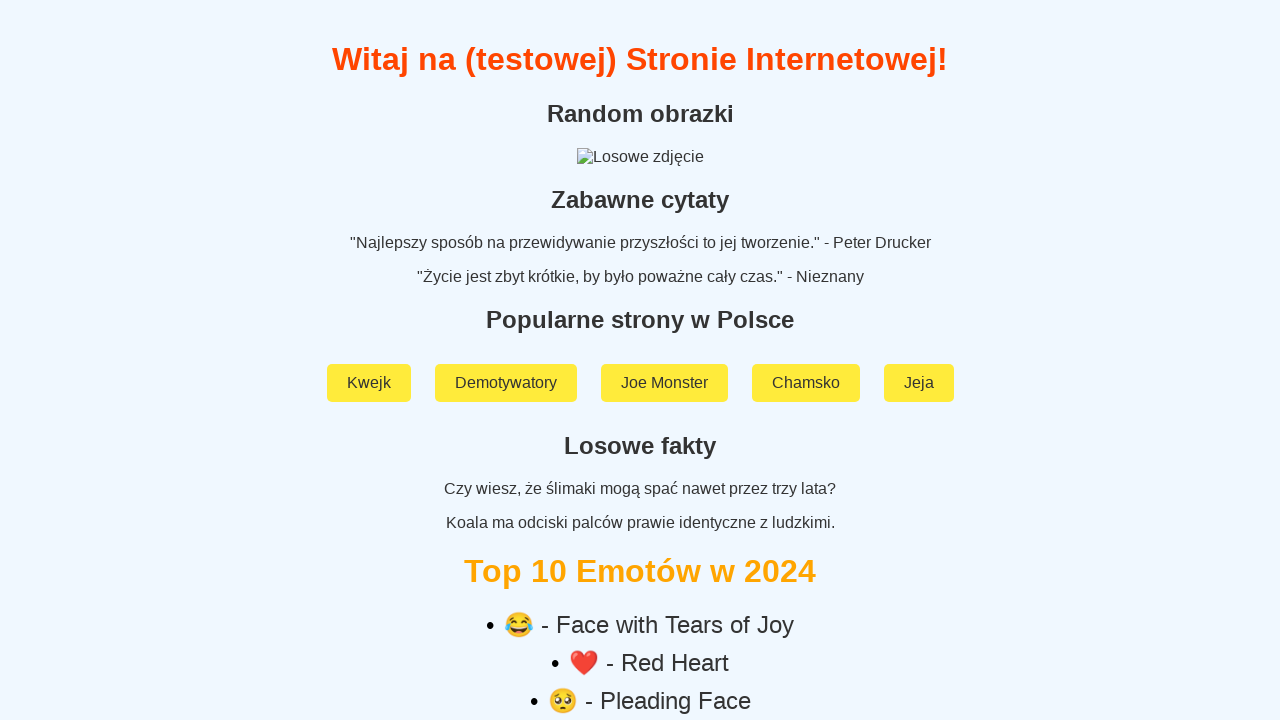

Navigated to welcome page
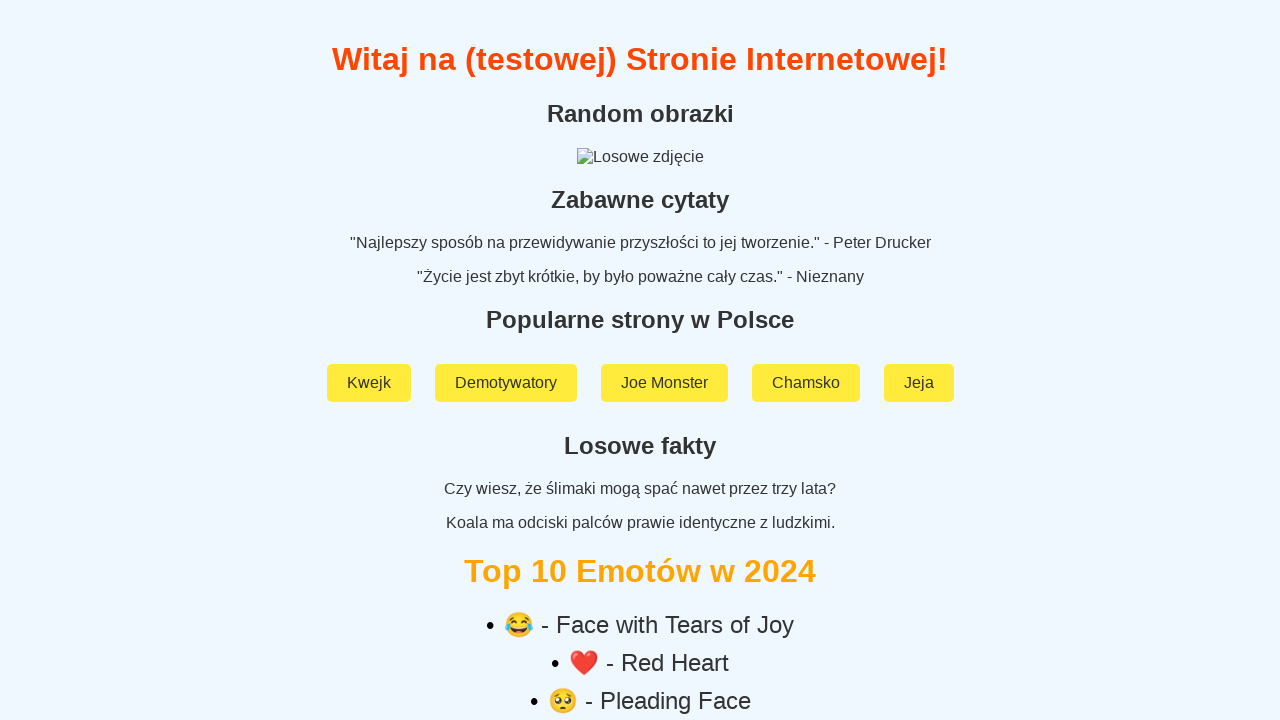

Clicked on 'Rozchodniak' link at (640, 592) on a:text('Rozchodniak')
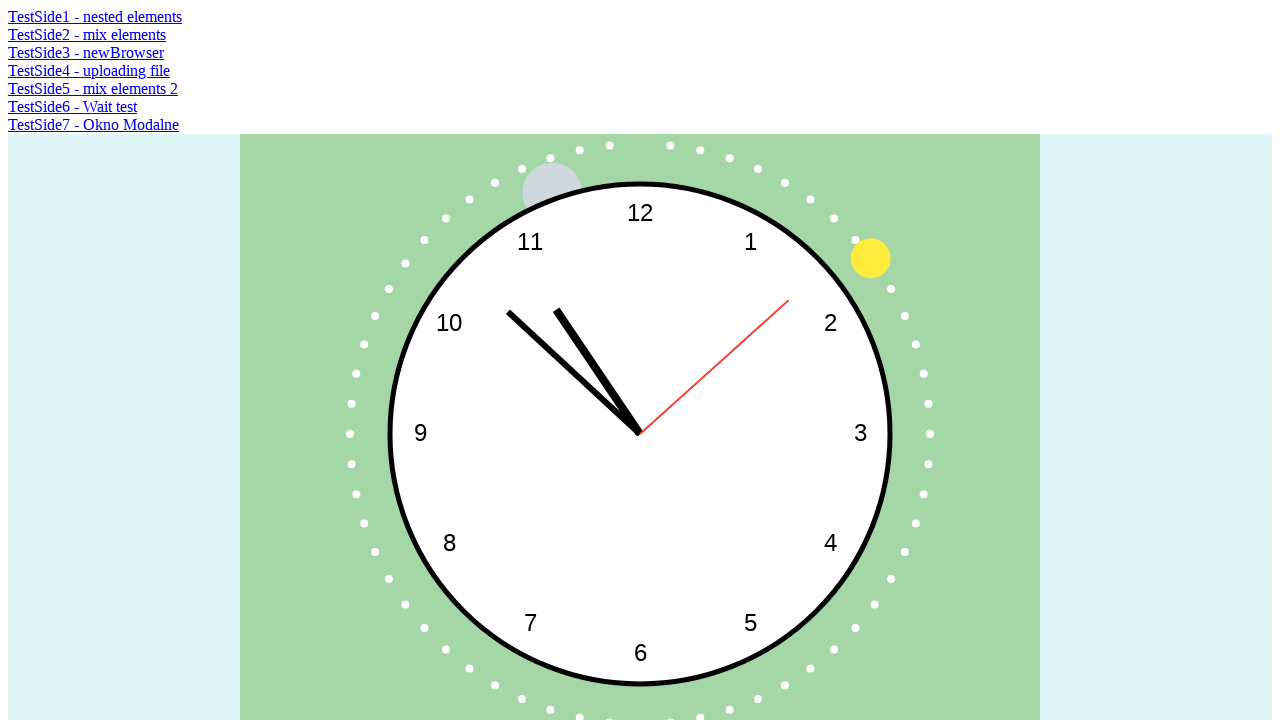

Clicked on 'TestSide5 - mix elements 2' link at (93, 88) on a:text('TestSide5 - mix elements 2')
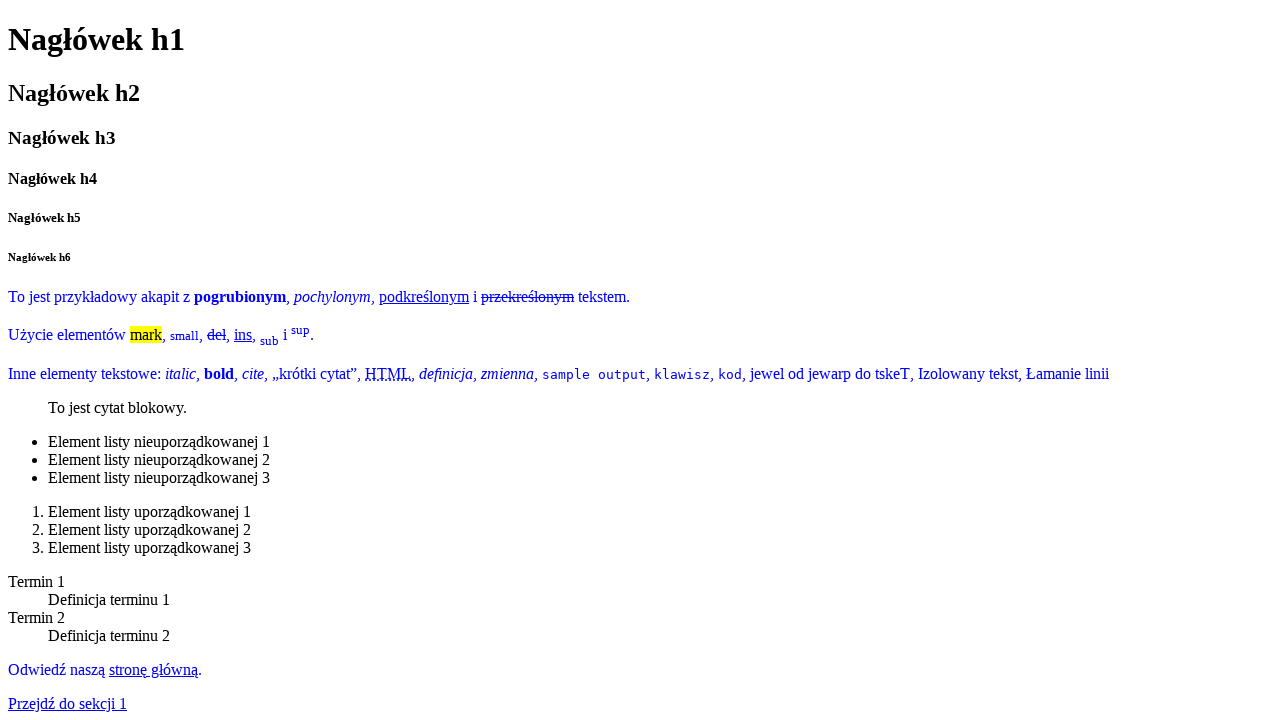

Verified h1 element exists on page
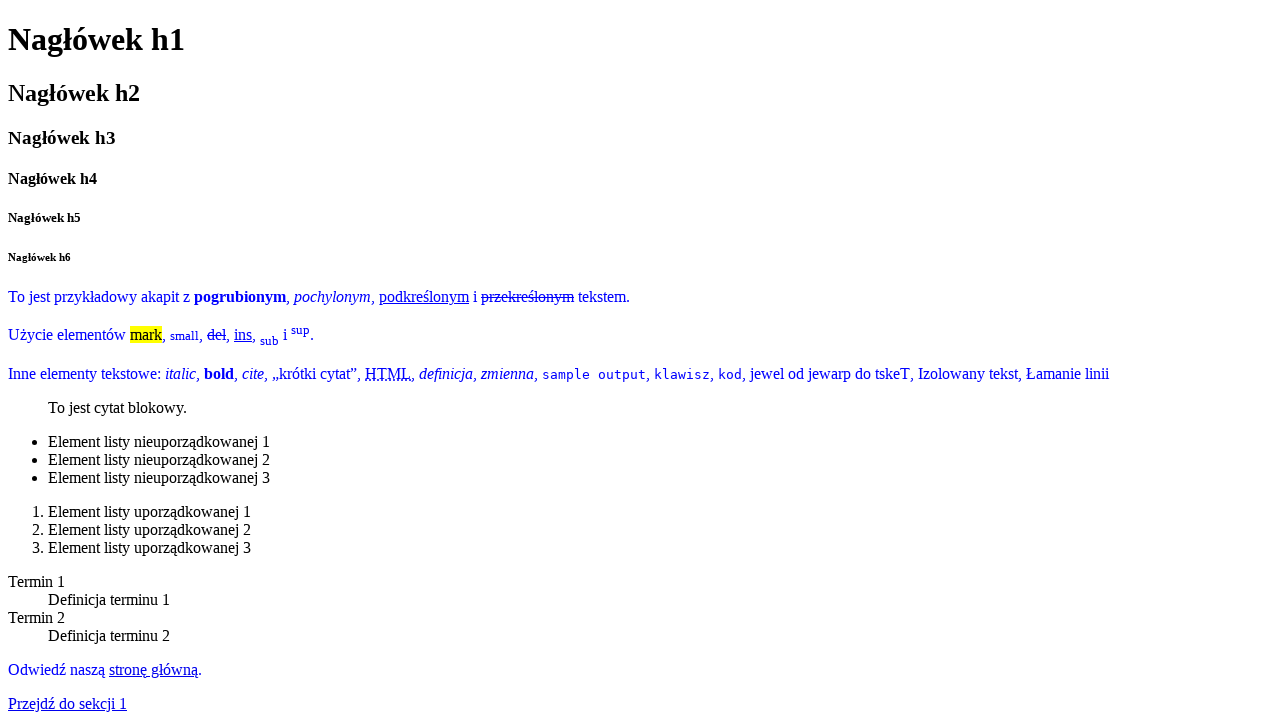

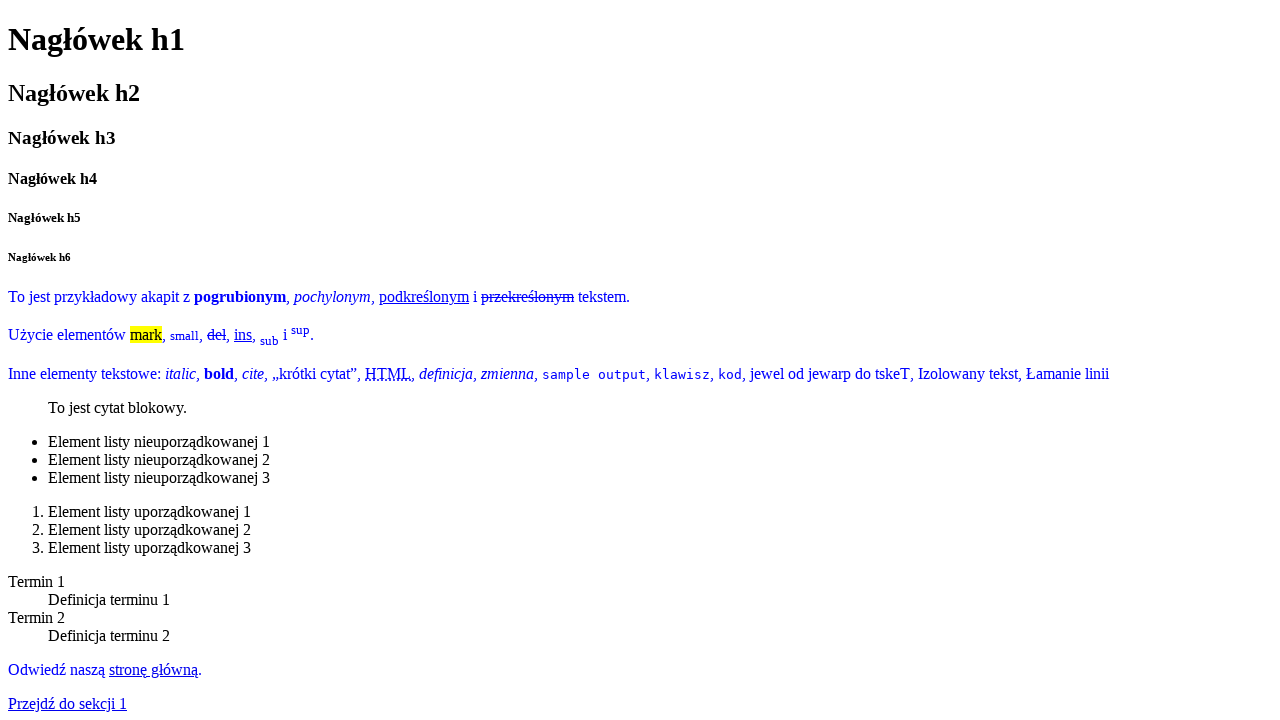